Tests the text input functionality on UI Testing Playground by entering text in an input field, clicking a button, and verifying the button text changes to the entered value.

Starting URL: http://uitestingplayground.com/textinput

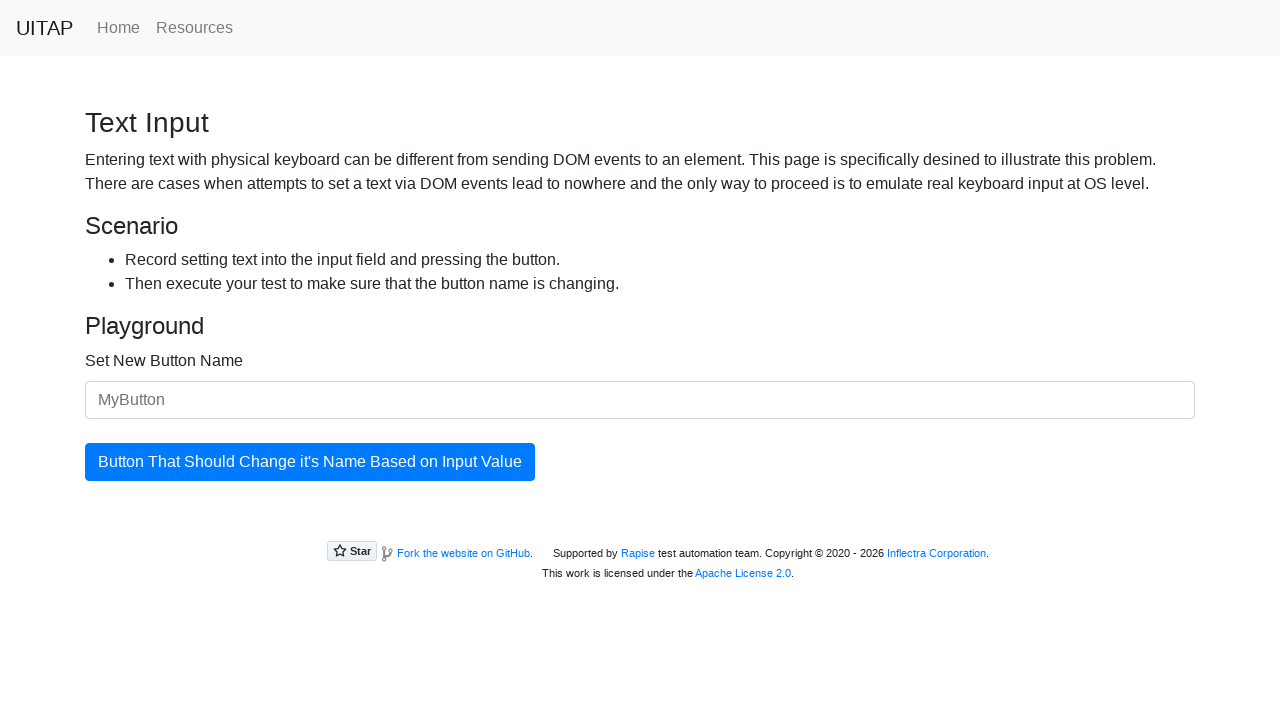

Filled text input field with 'Merion' on #newButtonName
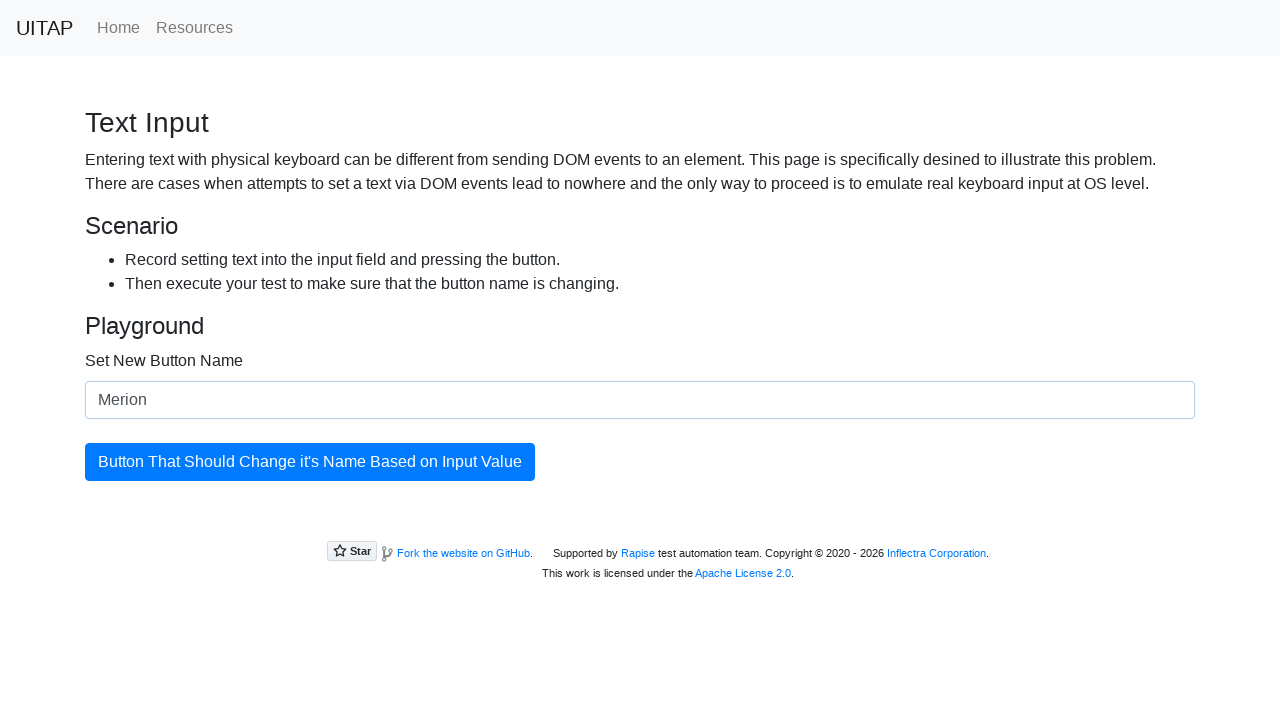

Clicked the updating button at (310, 462) on #updatingButton
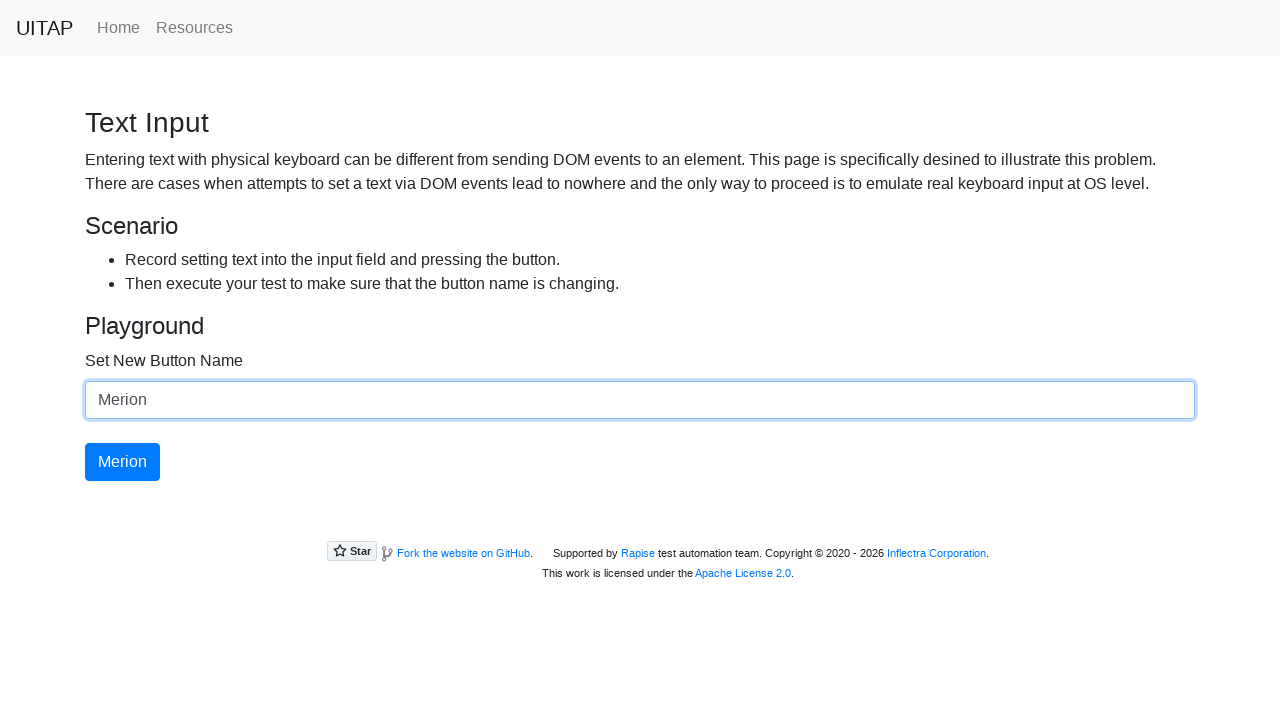

Button text successfully updated to 'Merion'
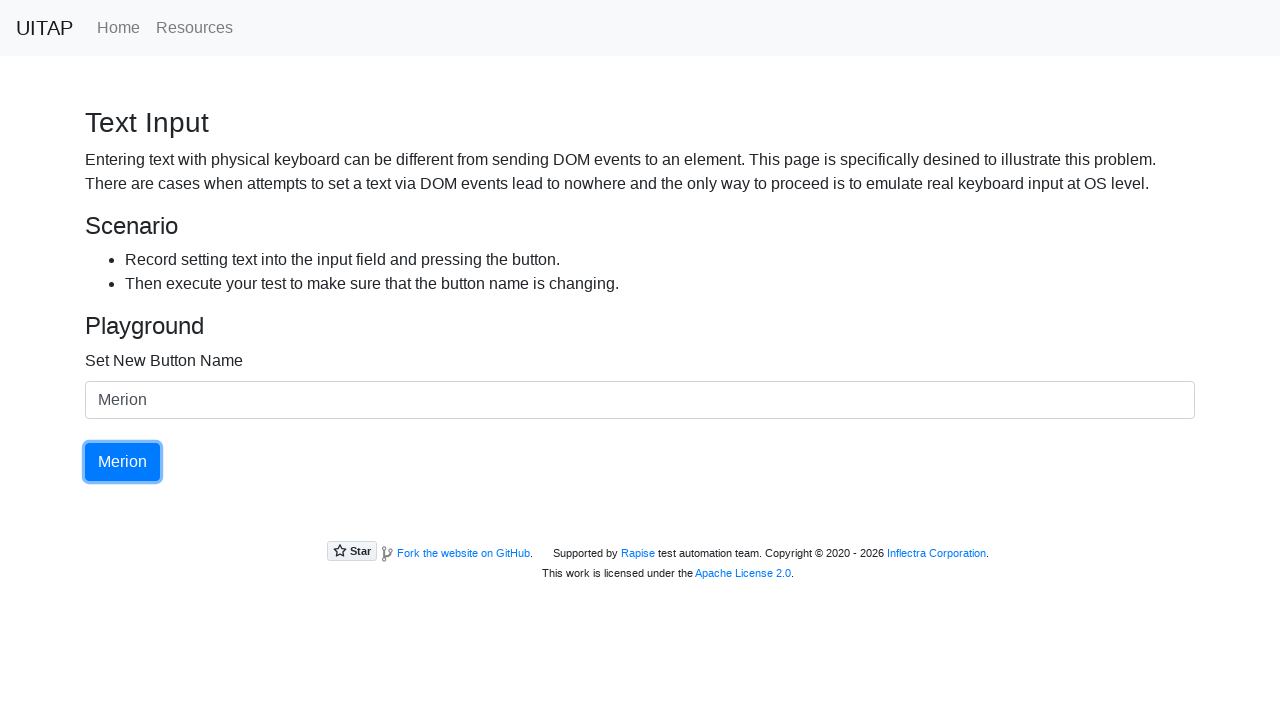

Retrieved button text: Merion
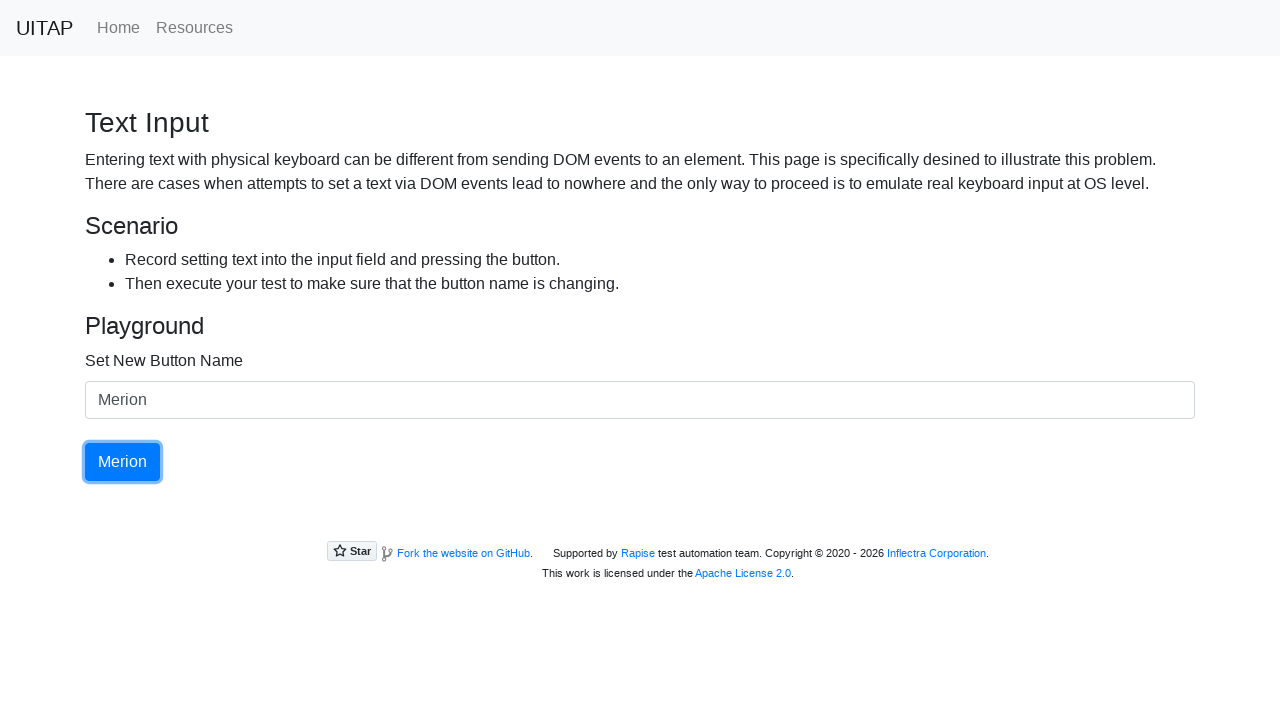

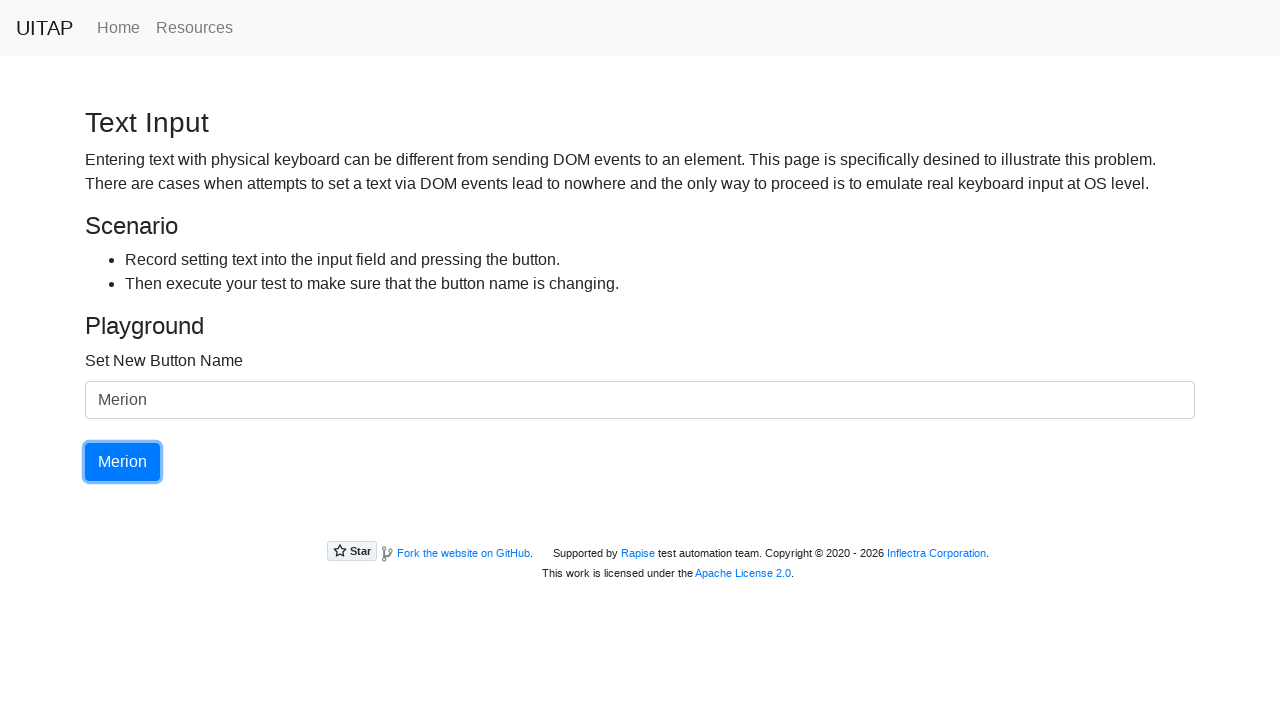